Tests password validation by entering passwords shorter than 6 characters

Starting URL: https://alada.vn/tai-khoan/dang-ky.html

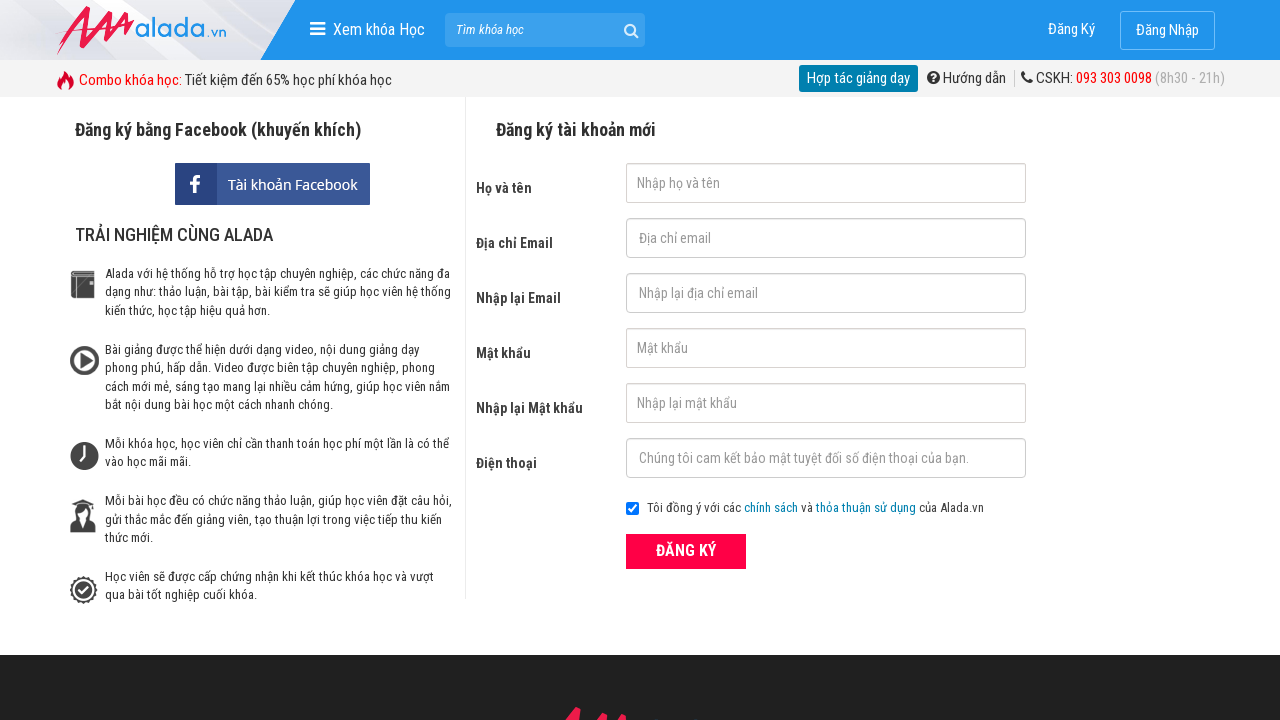

Navigated to registration page at https://alada.vn/tai-khoan/dang-ky.html
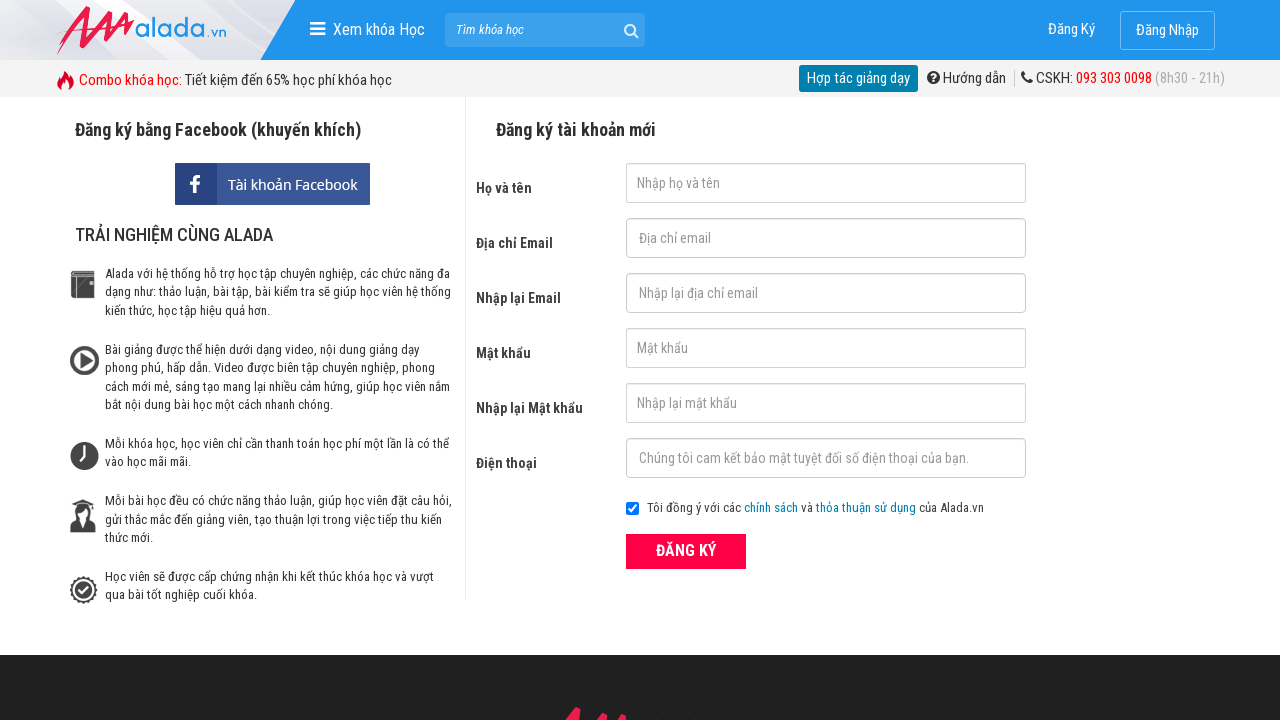

Filled first name field with 'Tran Van C' on #txtFirstname
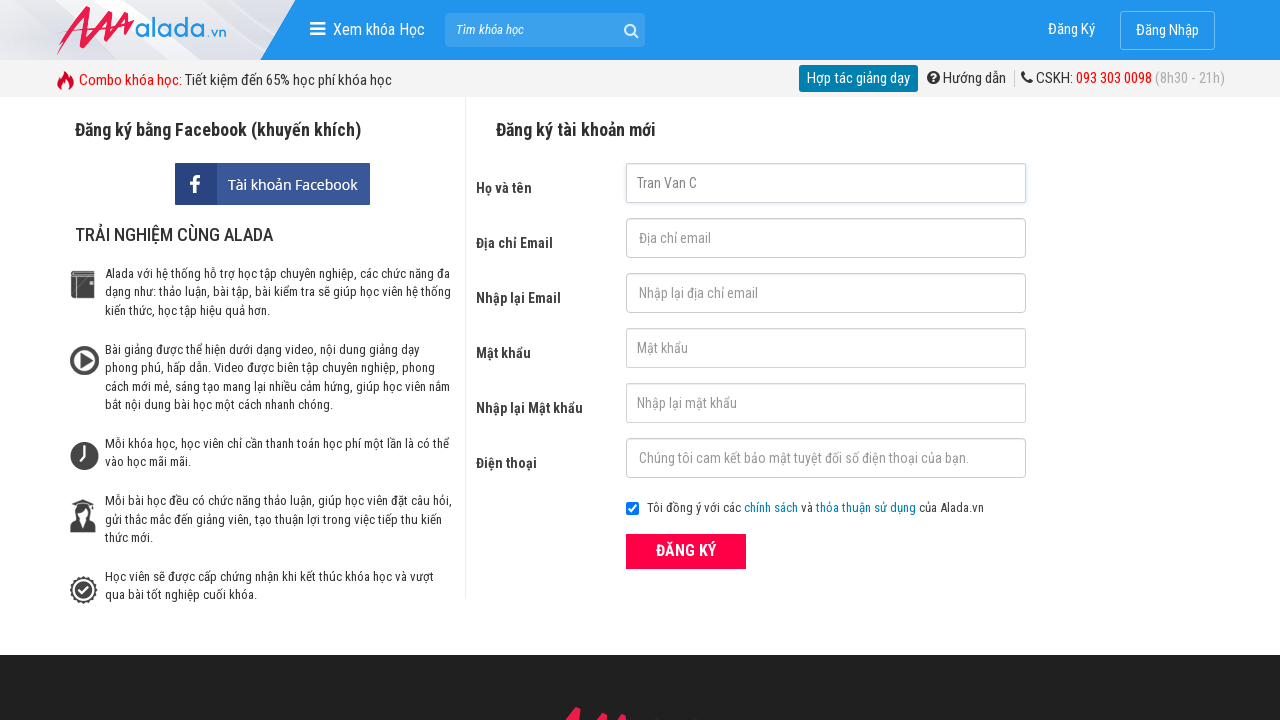

Filled email field with 'test@domain.vn' on #txtEmail
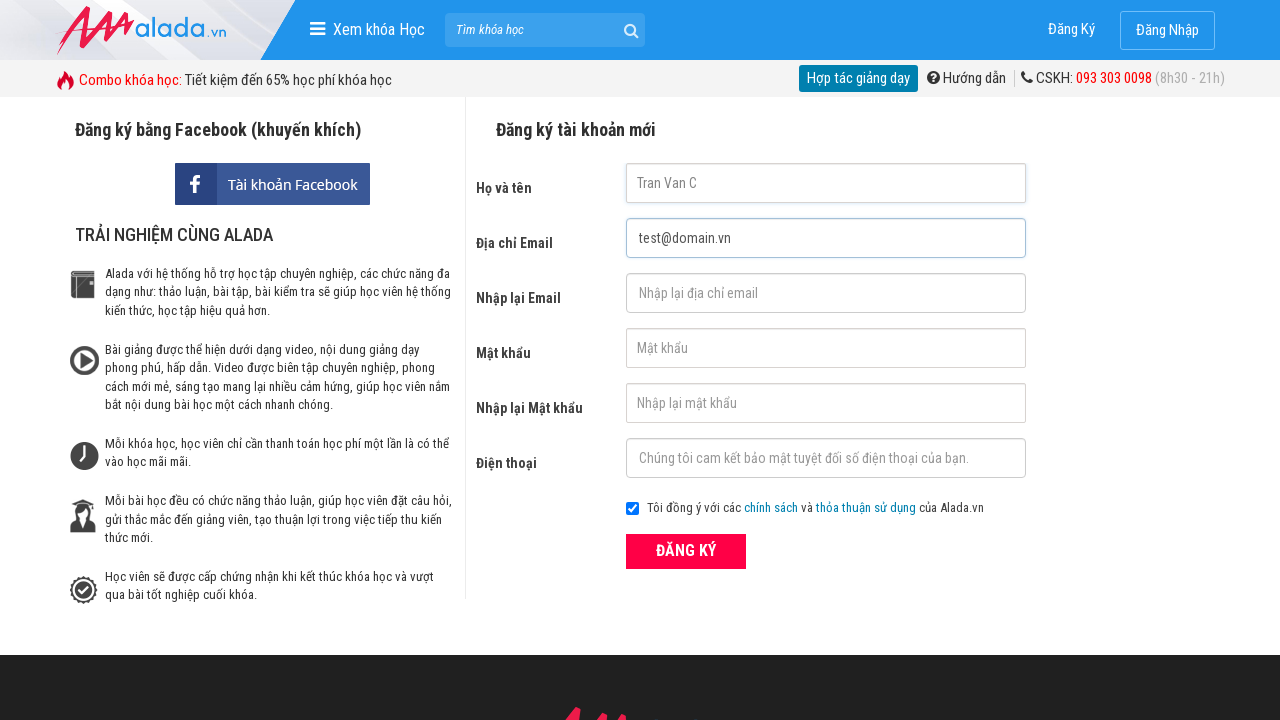

Filled confirm email field with 'test@domain.vn' on #txtCEmail
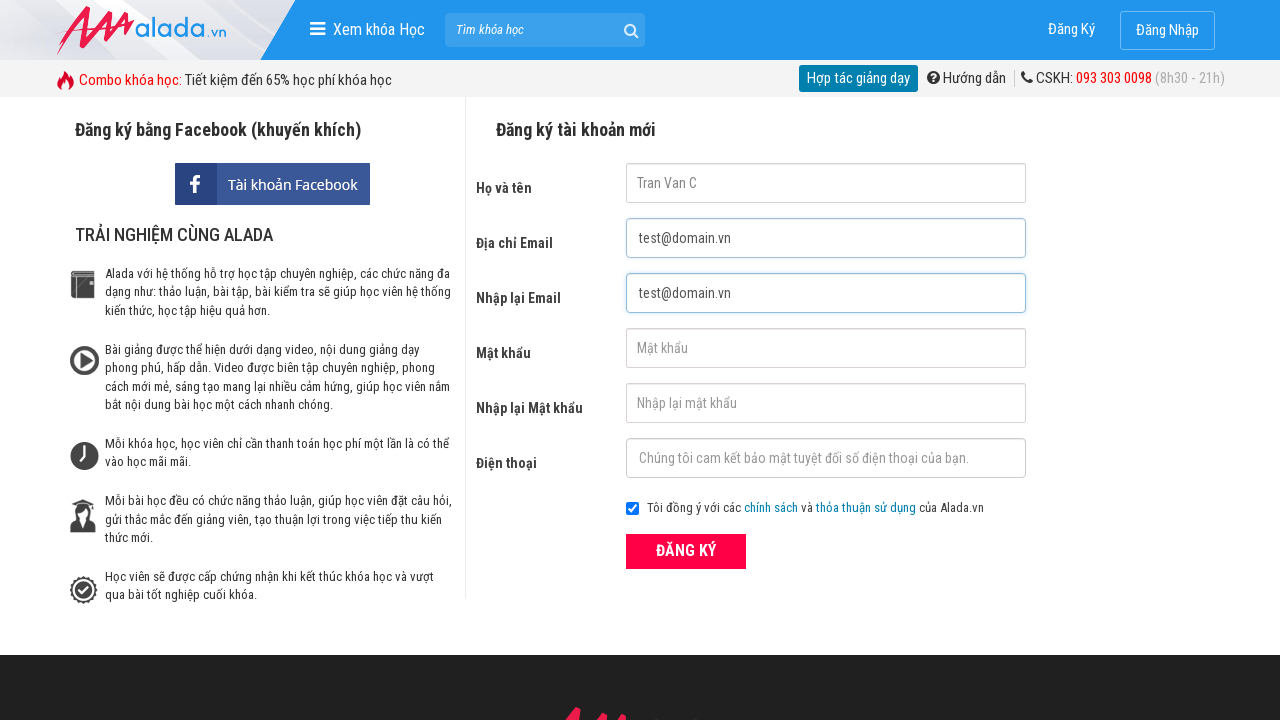

Filled password field with '12345' (5 characters, less than minimum 6) on #txtPassword
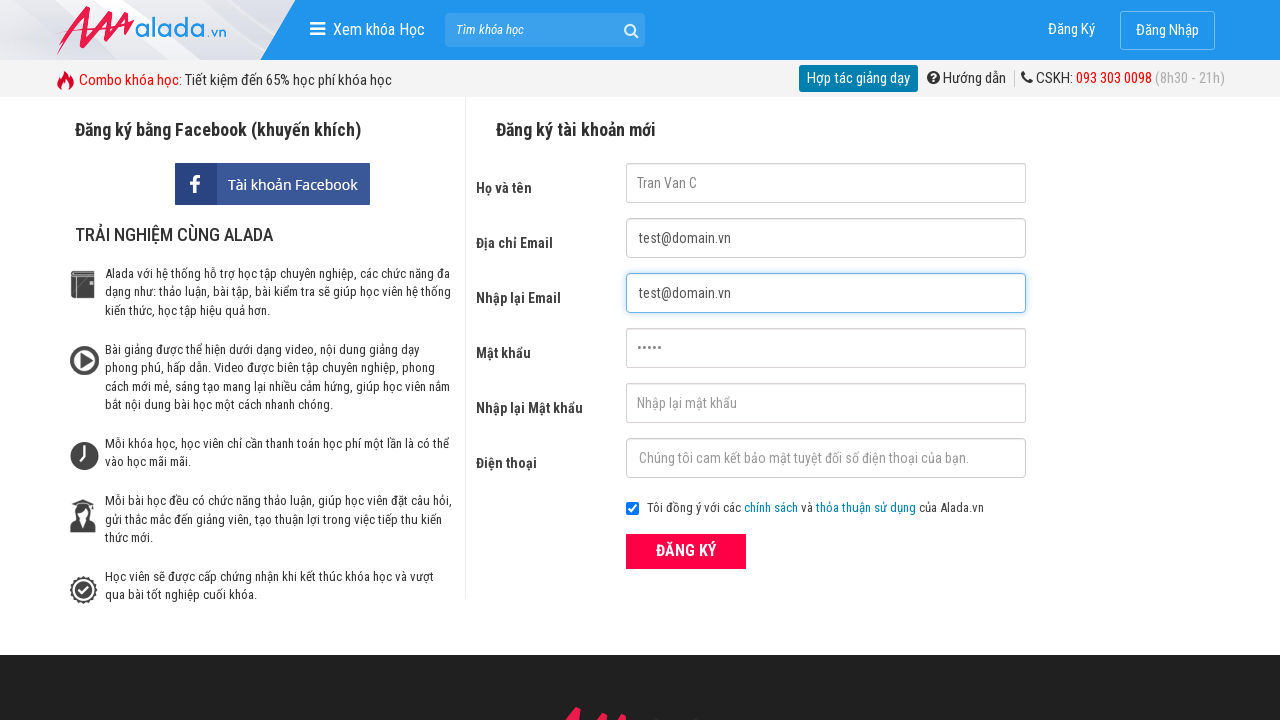

Filled confirm password field with '12345' (5 characters, less than minimum 6) on #txtCPassword
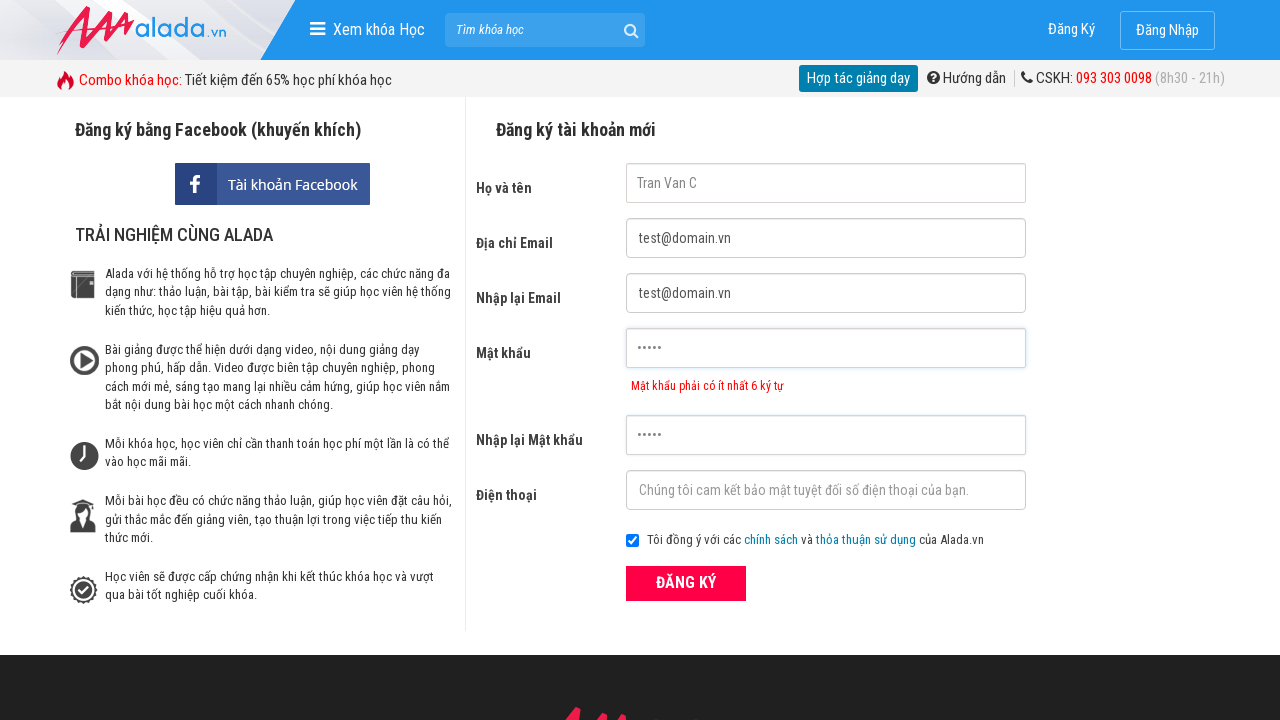

Filled phone field with '0365789012' on #txtPhone
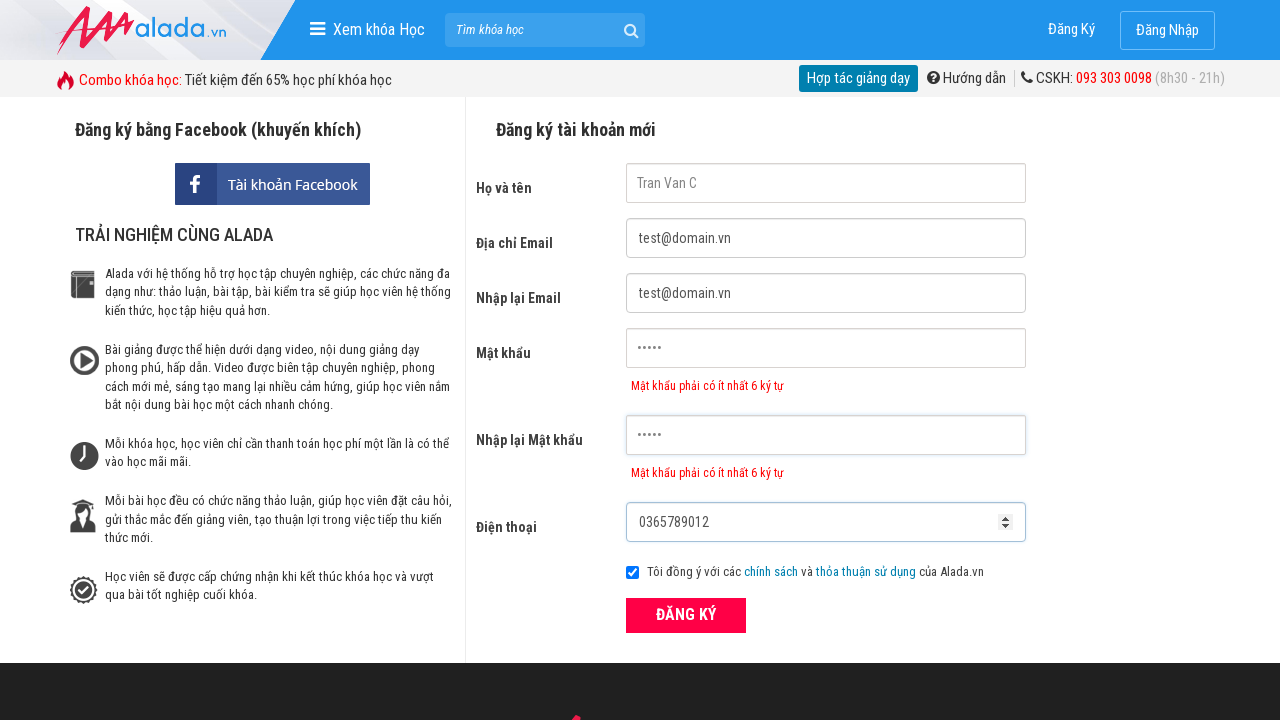

Clicked register button to submit form at (686, 615) on xpath=//form[@id='frmLogin']//button
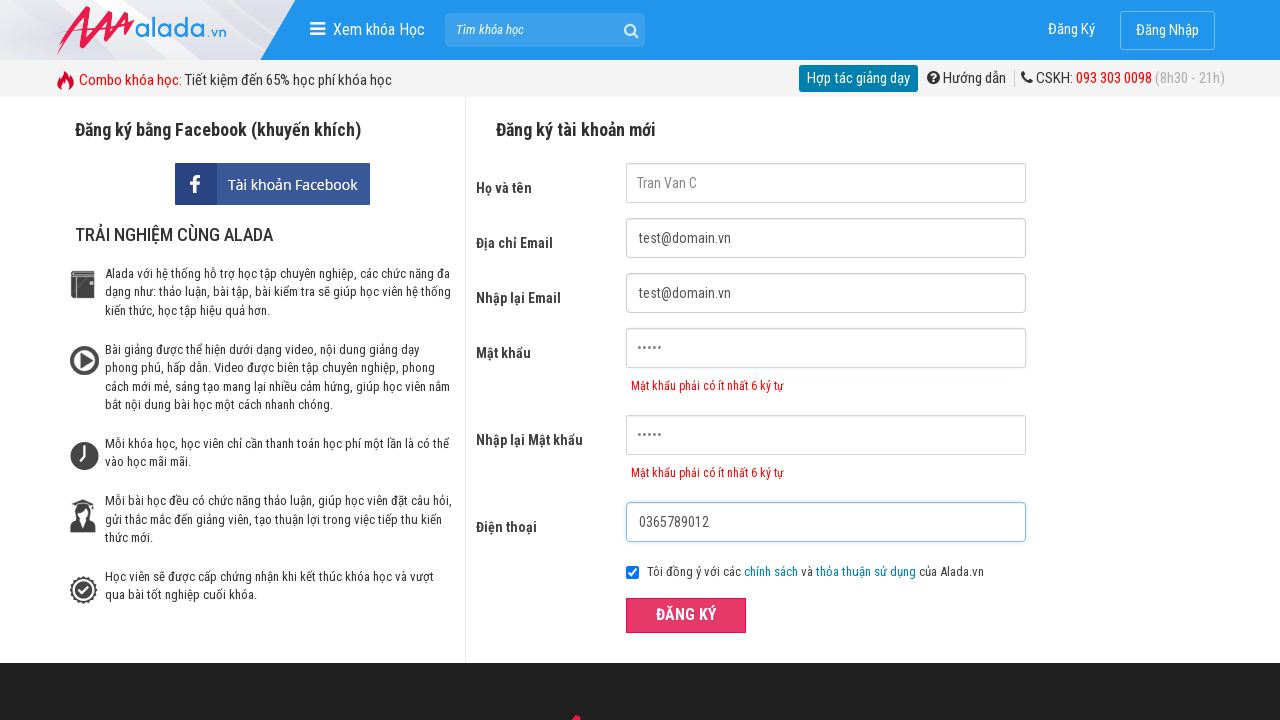

Password error message appeared on page
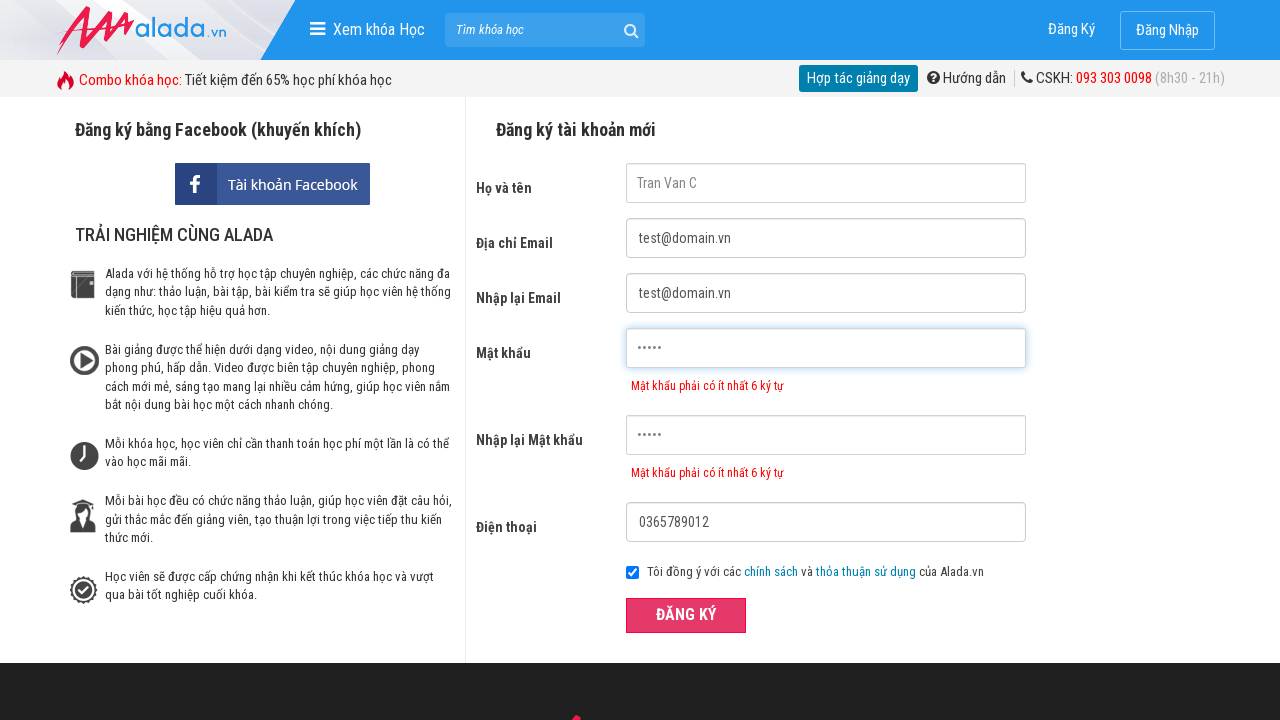

Verified password error message: 'Mật khẩu phải có ít nhất 6 ký tự'
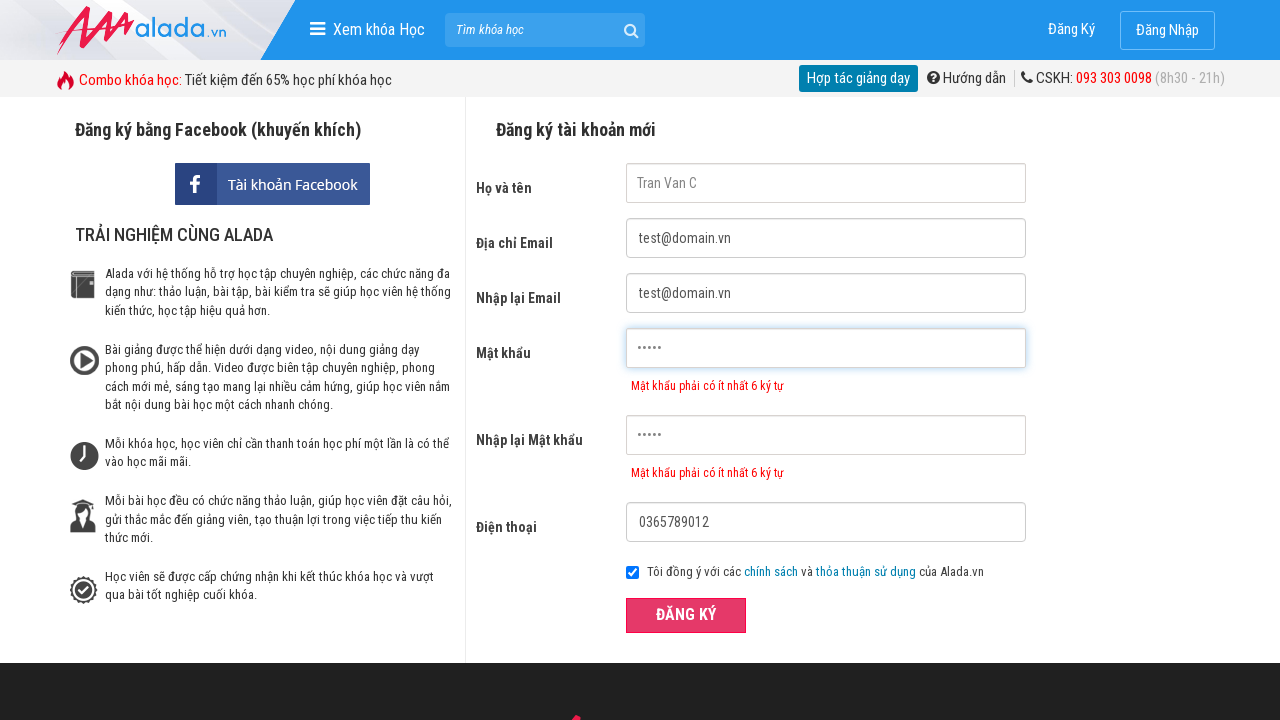

Verified confirm password error message: 'Mật khẩu phải có ít nhất 6 ký tự'
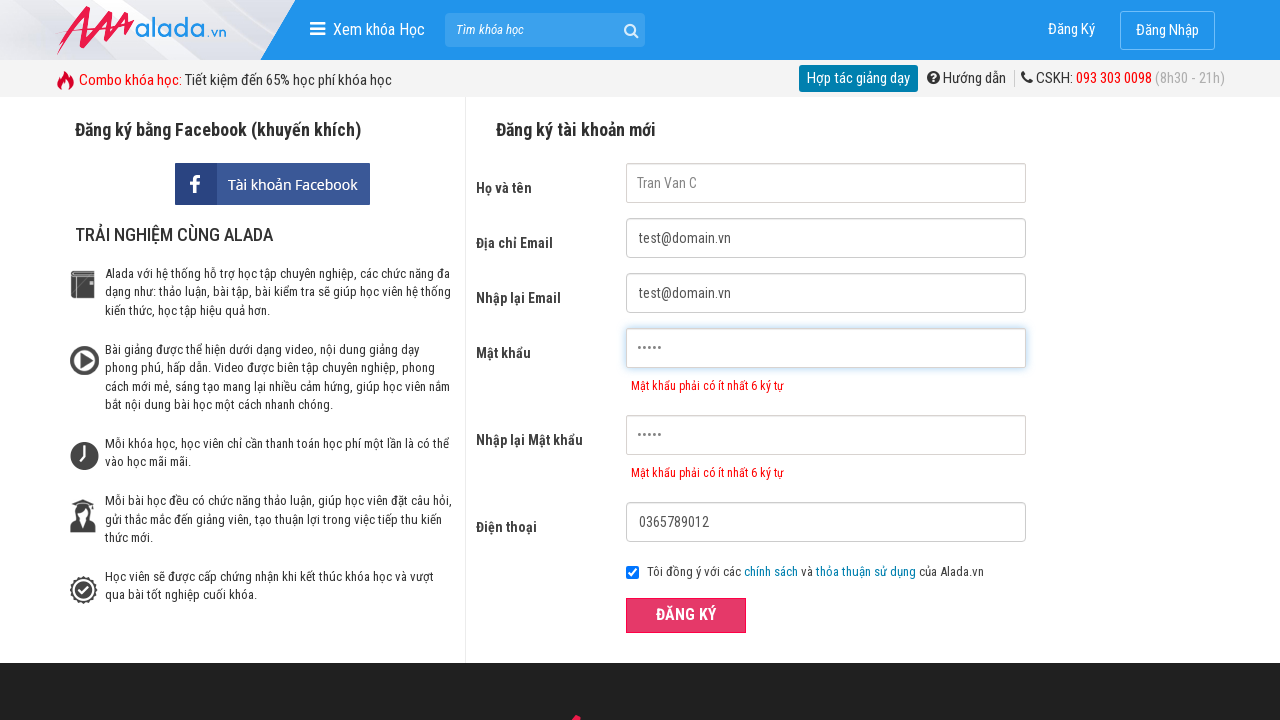

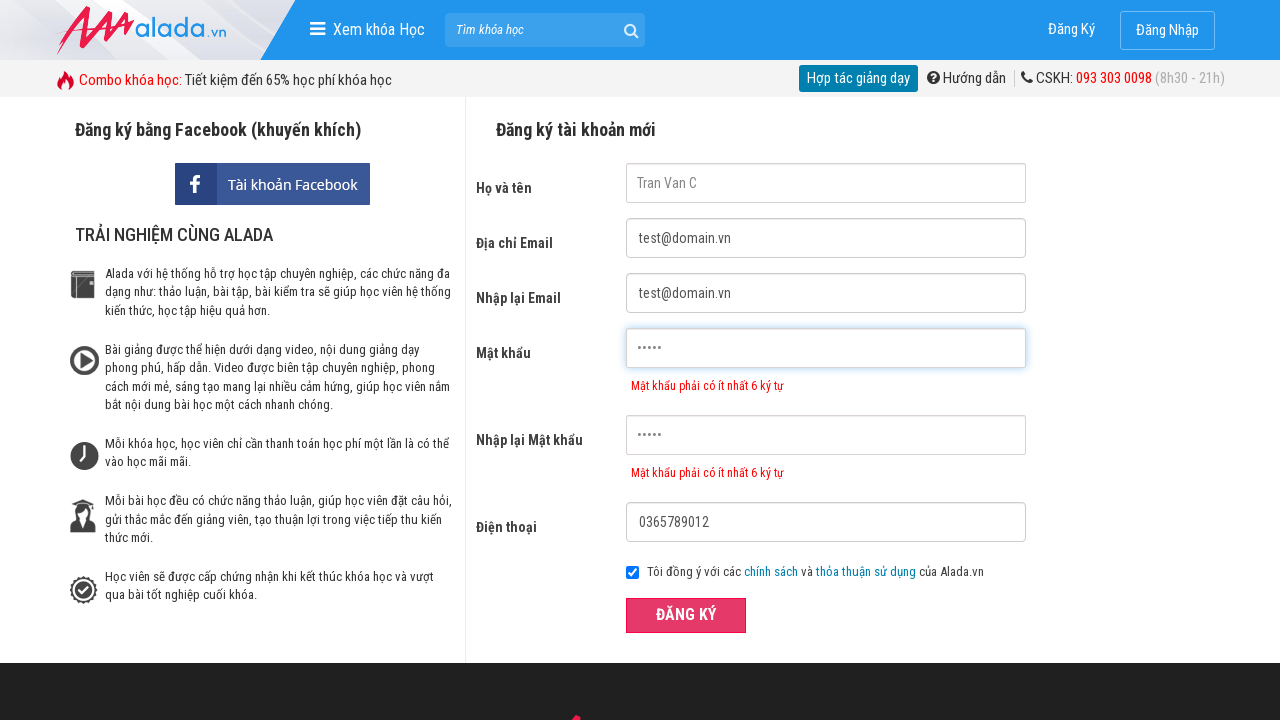